Tests nested frames navigation by clicking on nested frames link, switching between frames, and accessing content within the middle frame

Starting URL: https://the-internet.herokuapp.com/

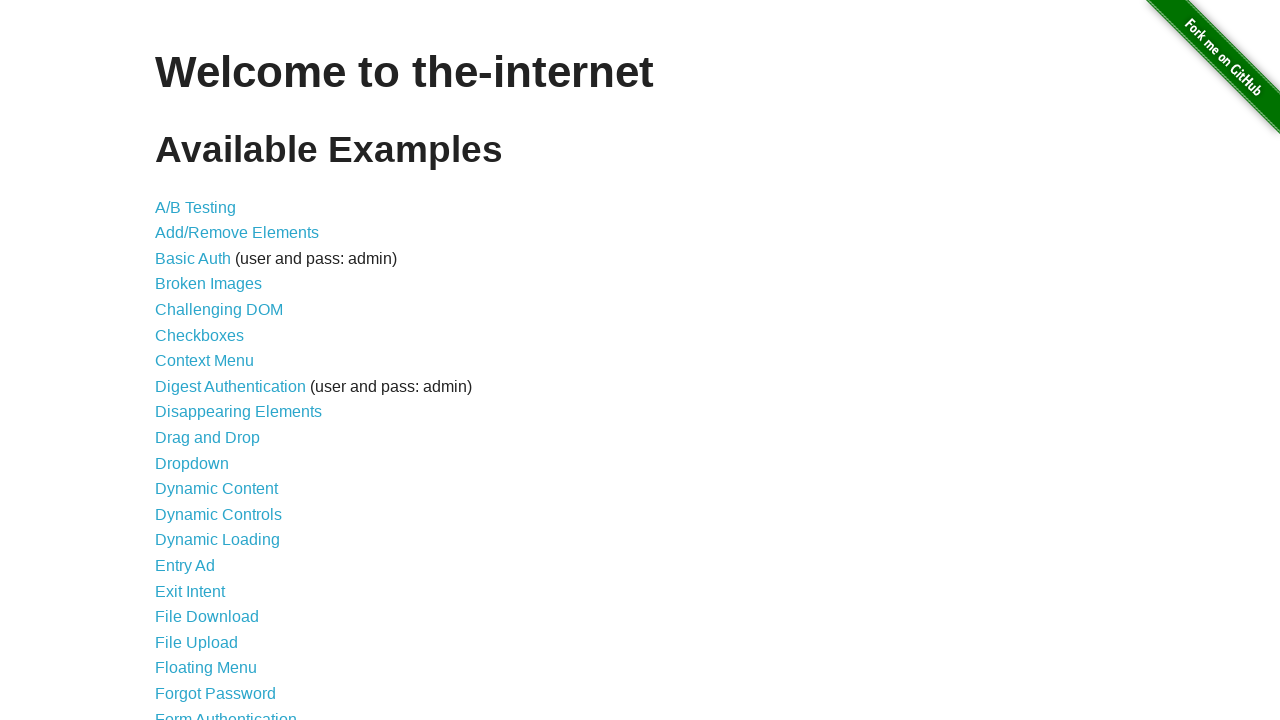

Clicked on nested frames link at (210, 395) on a[href='/nested_frames']
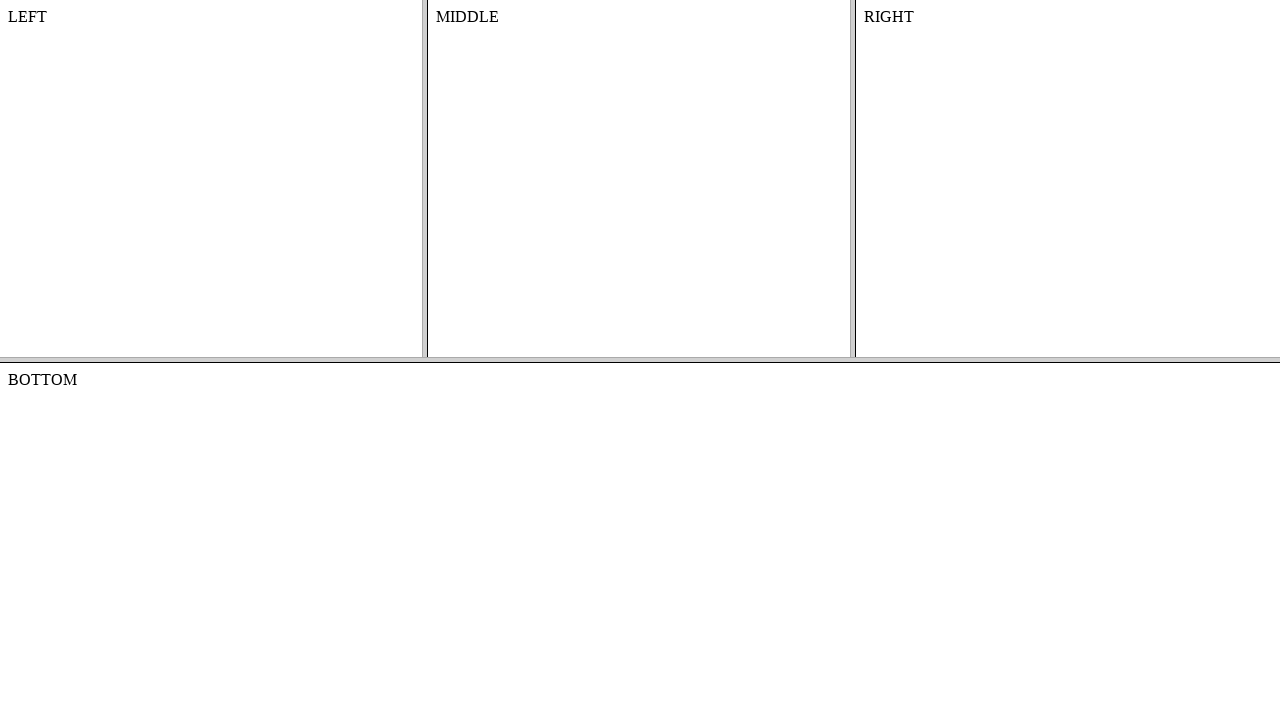

Located and switched to top frame
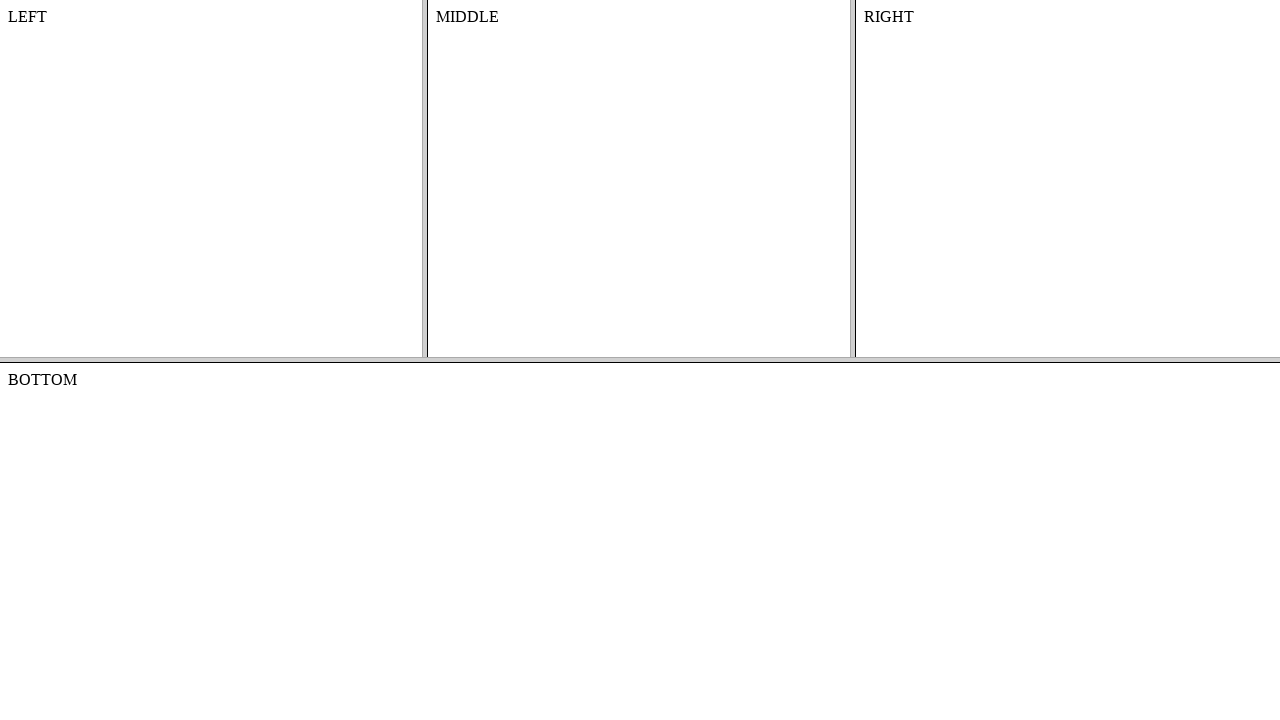

Located and switched to middle frame within top frame
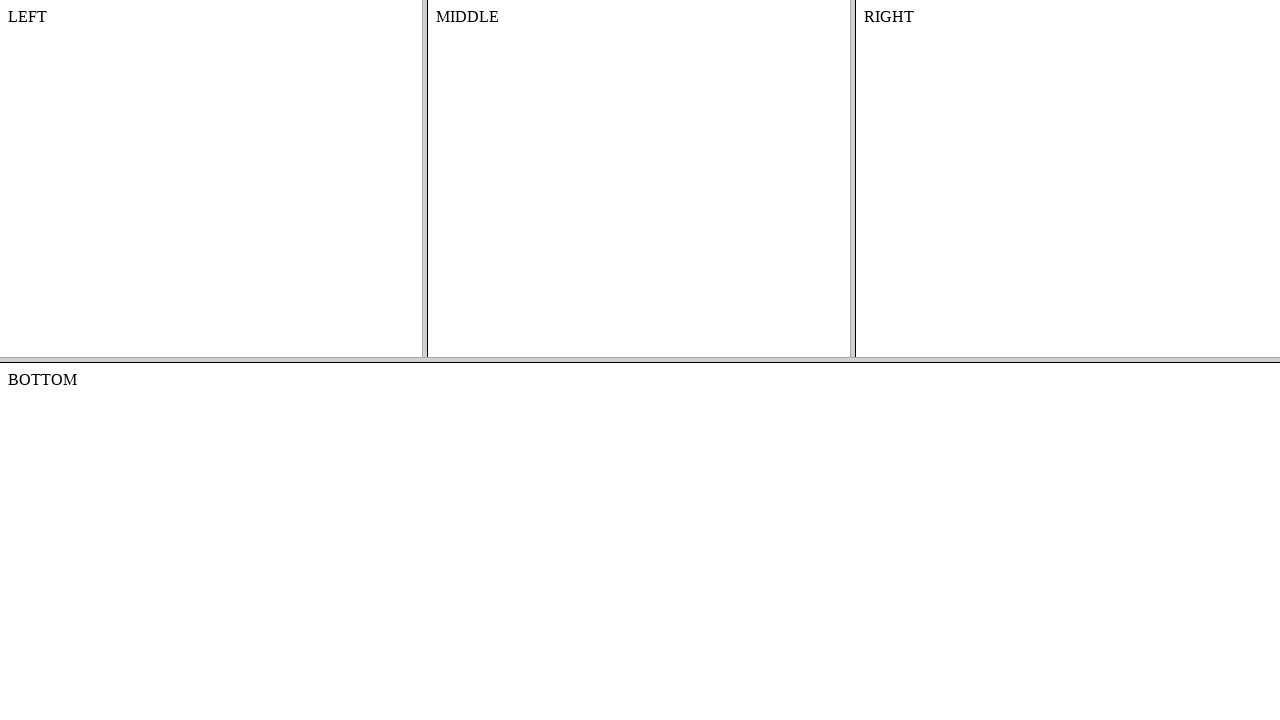

Retrieved text content from middle frame content div
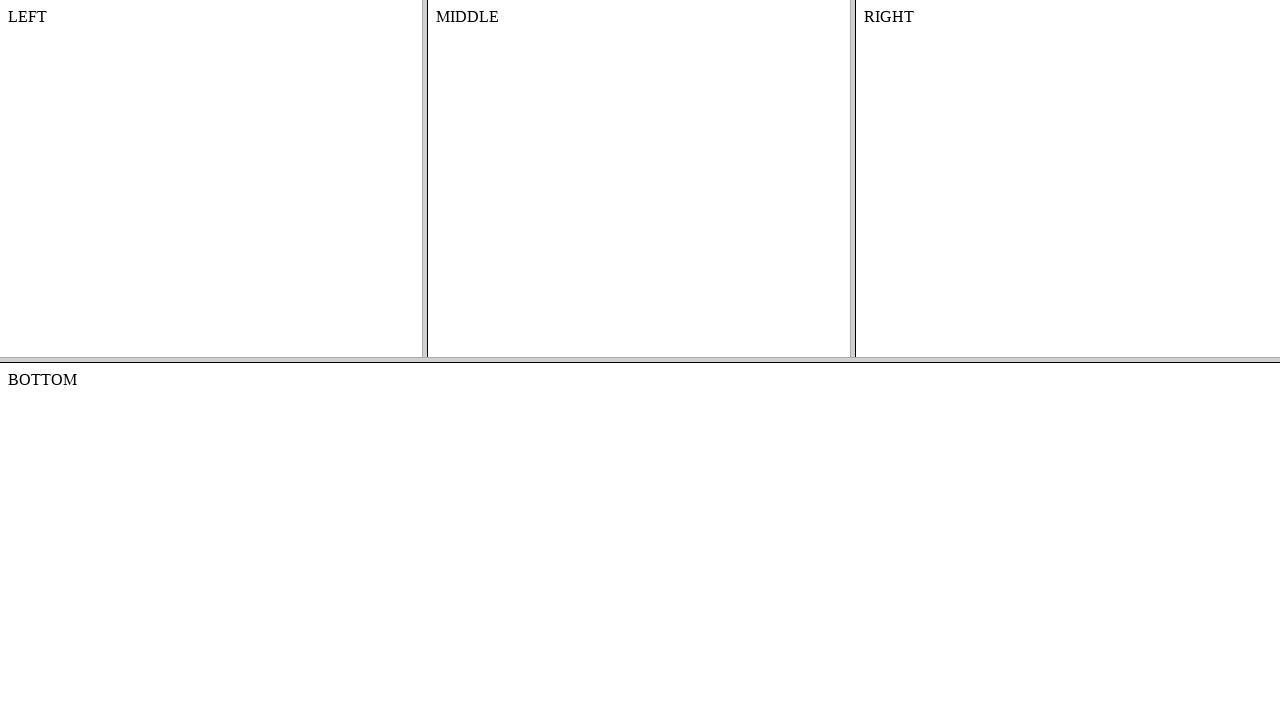

Printed content text to console
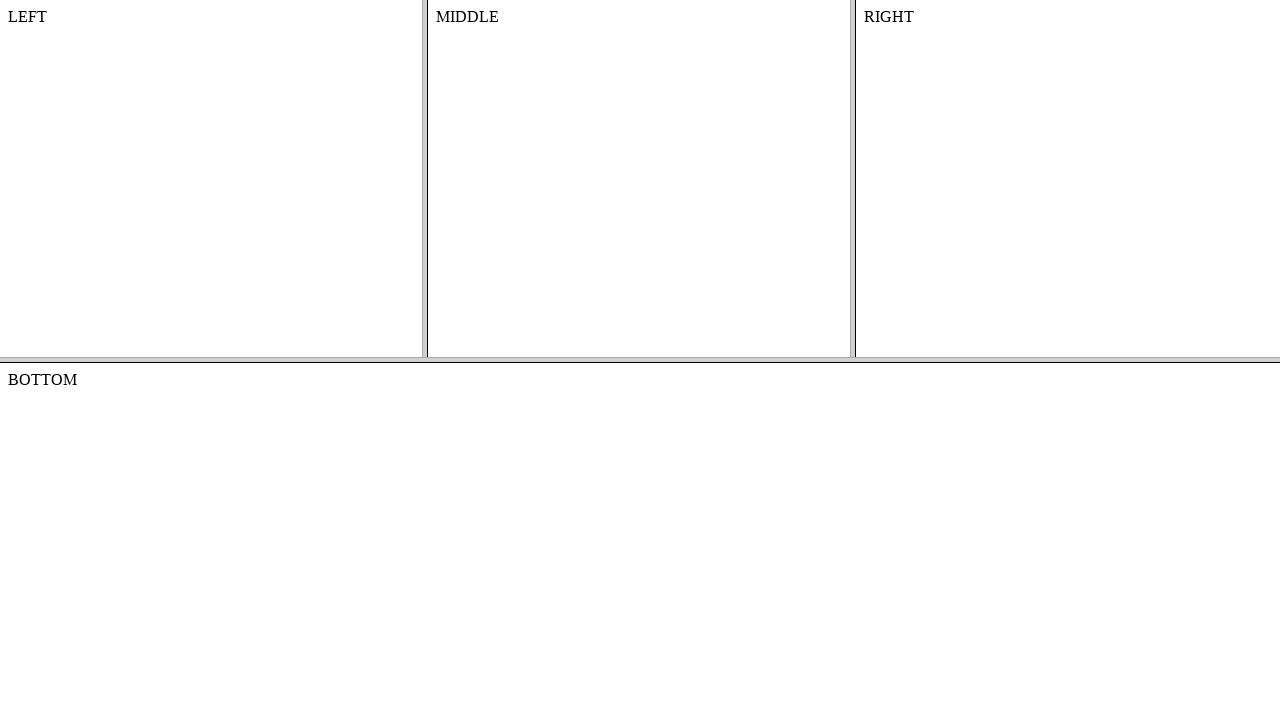

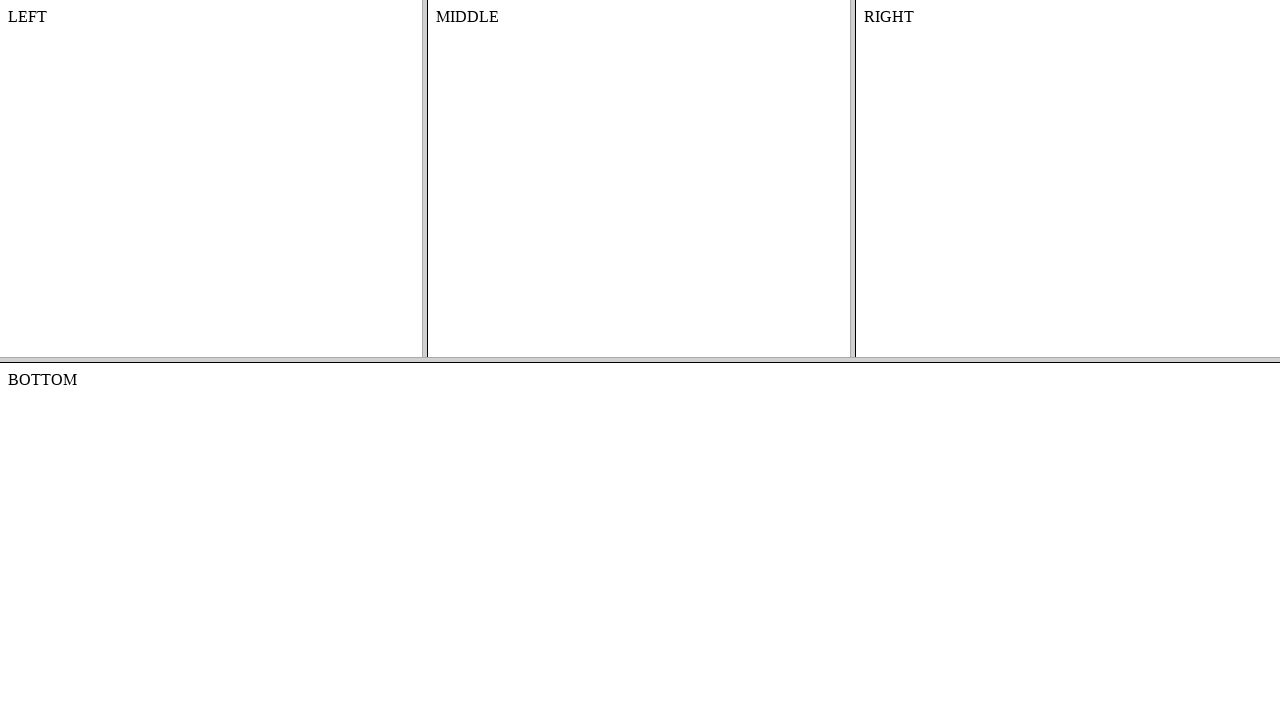